Opens the Otus.ru website and verifies the page loads successfully. This is a simple browser check test.

Starting URL: https://otus.ru/

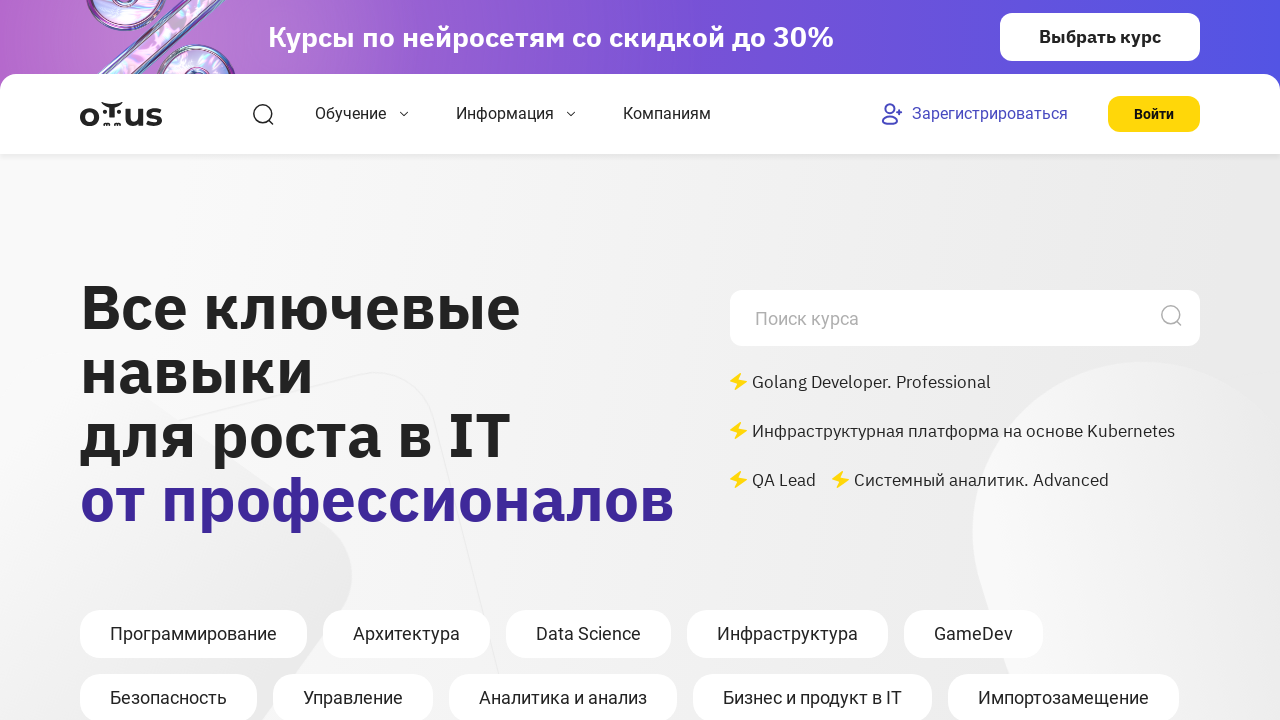

Waited for page to reach domcontentloaded state
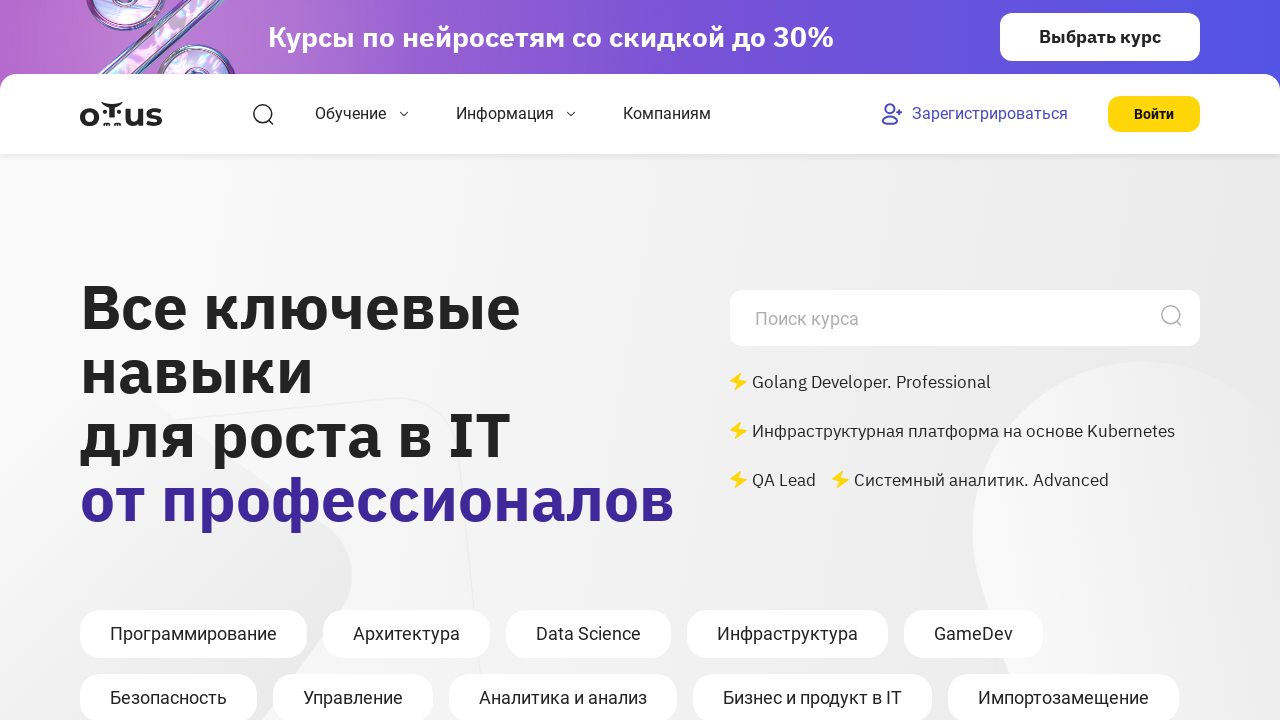

Verified body element is present on page
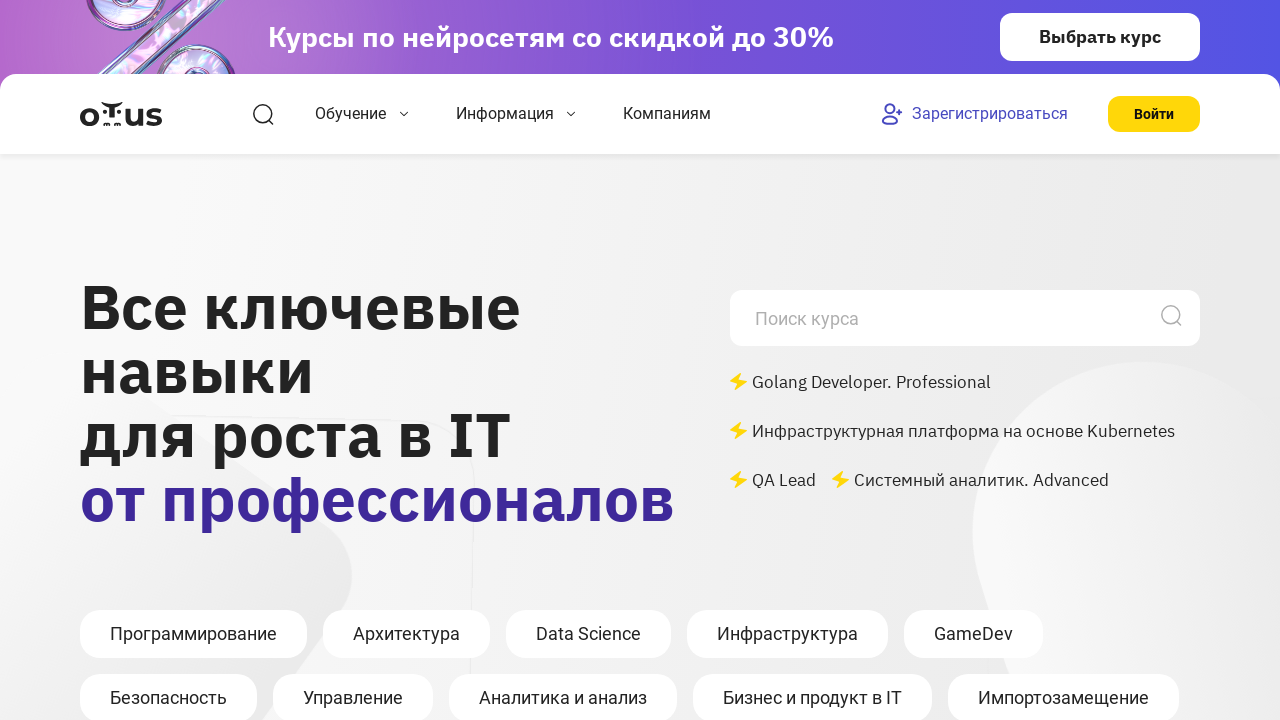

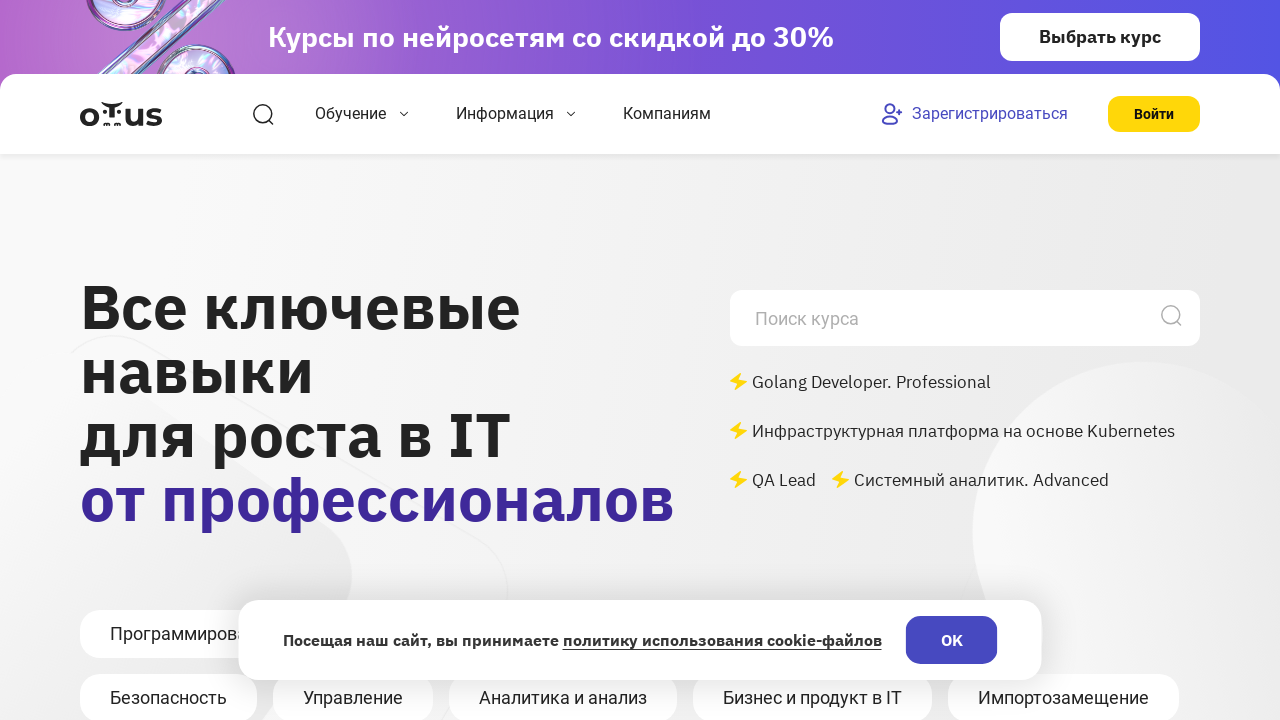